Tests the Add Element functionality by clicking the Add Element button and verifying both Add Element and Delete buttons are present

Starting URL: https://the-internet.herokuapp.com/add_remove_elements/

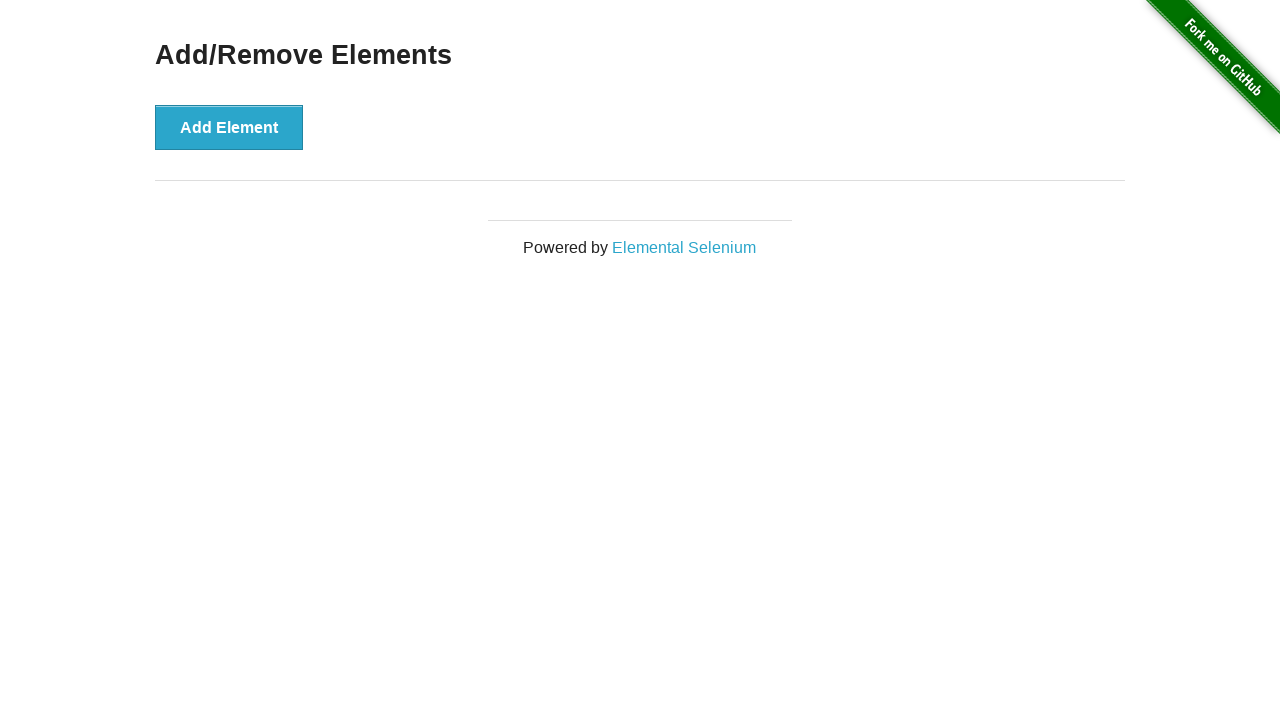

Clicked the Add Element button at (229, 127) on button:has-text('Add Element')
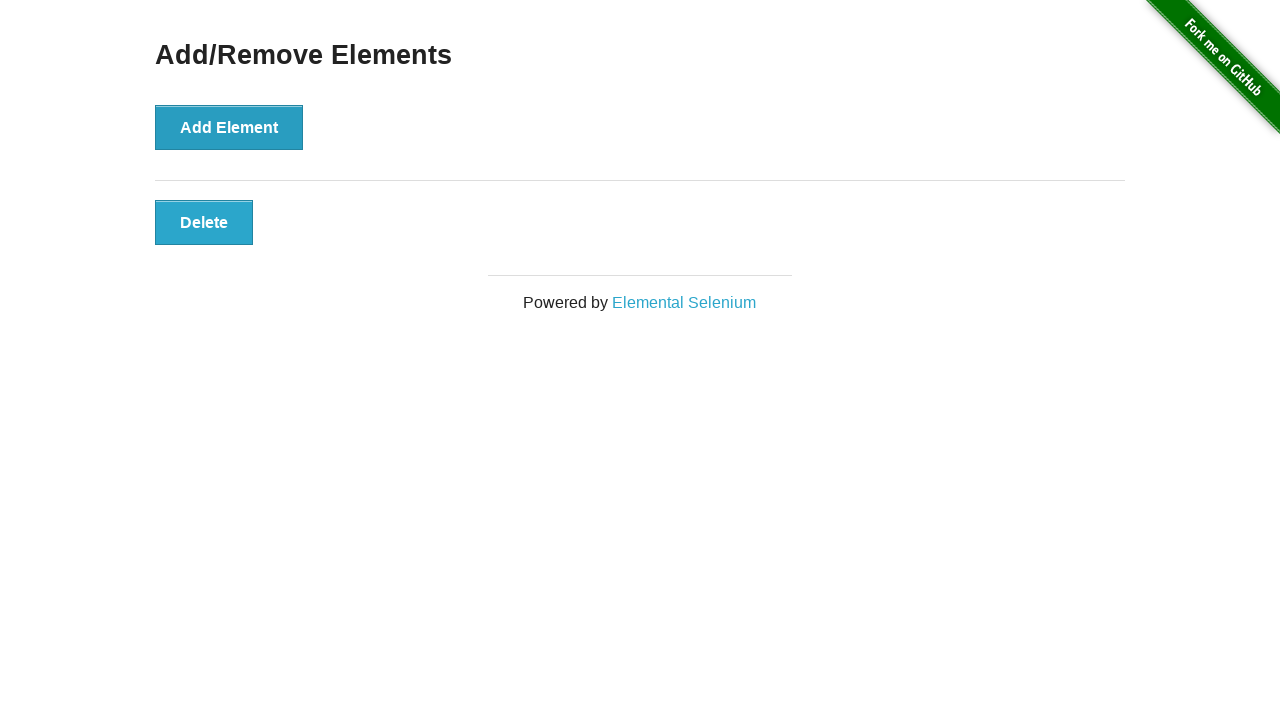

Delete button appeared on the page
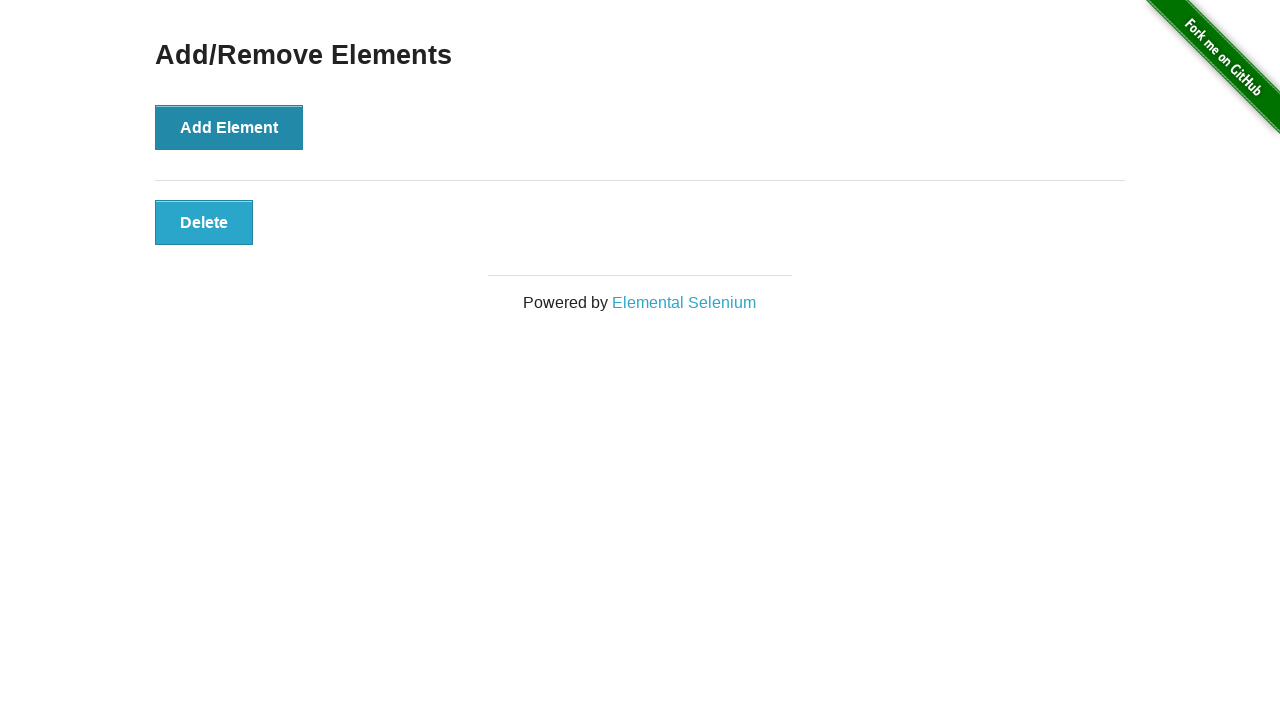

Verified Add Element button is visible
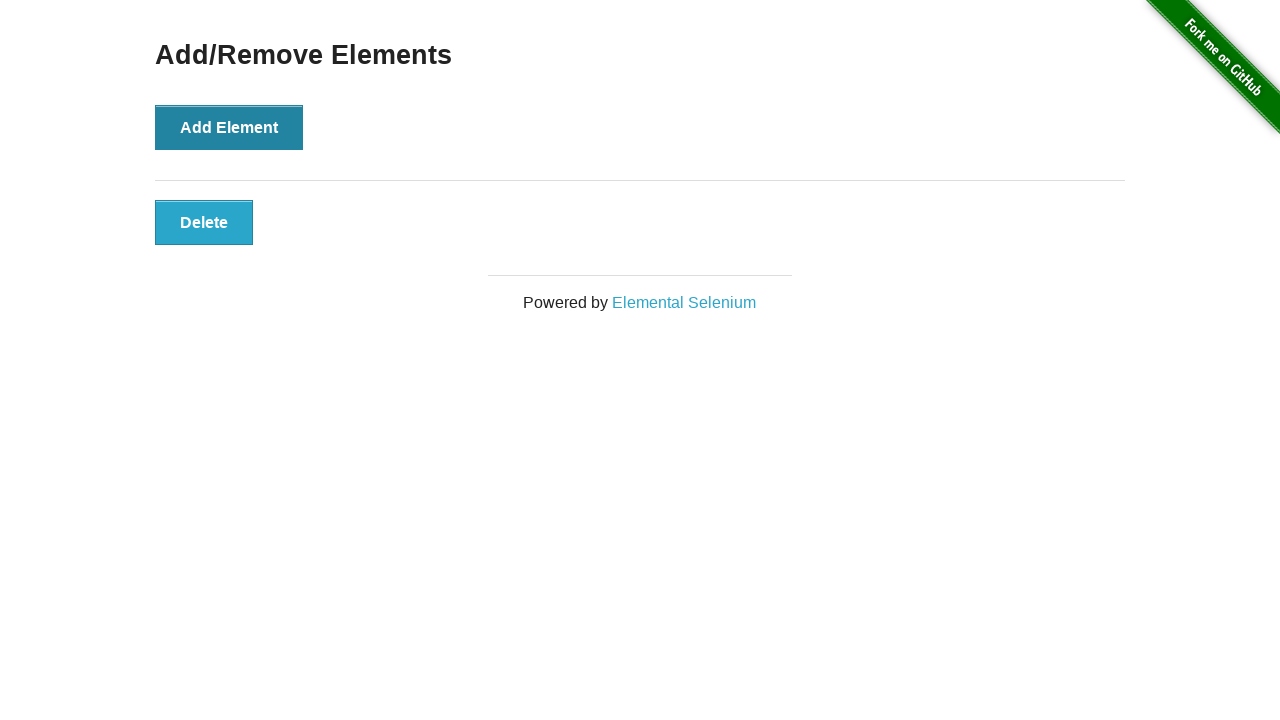

Verified Delete button is visible
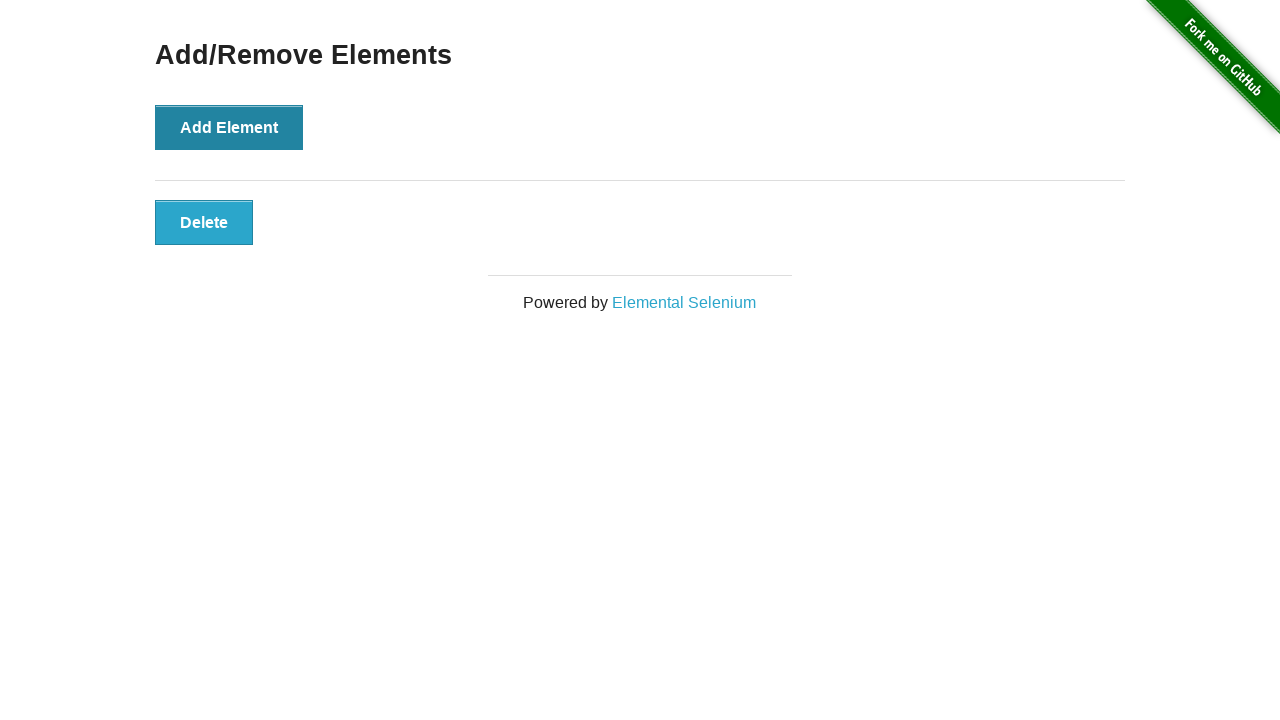

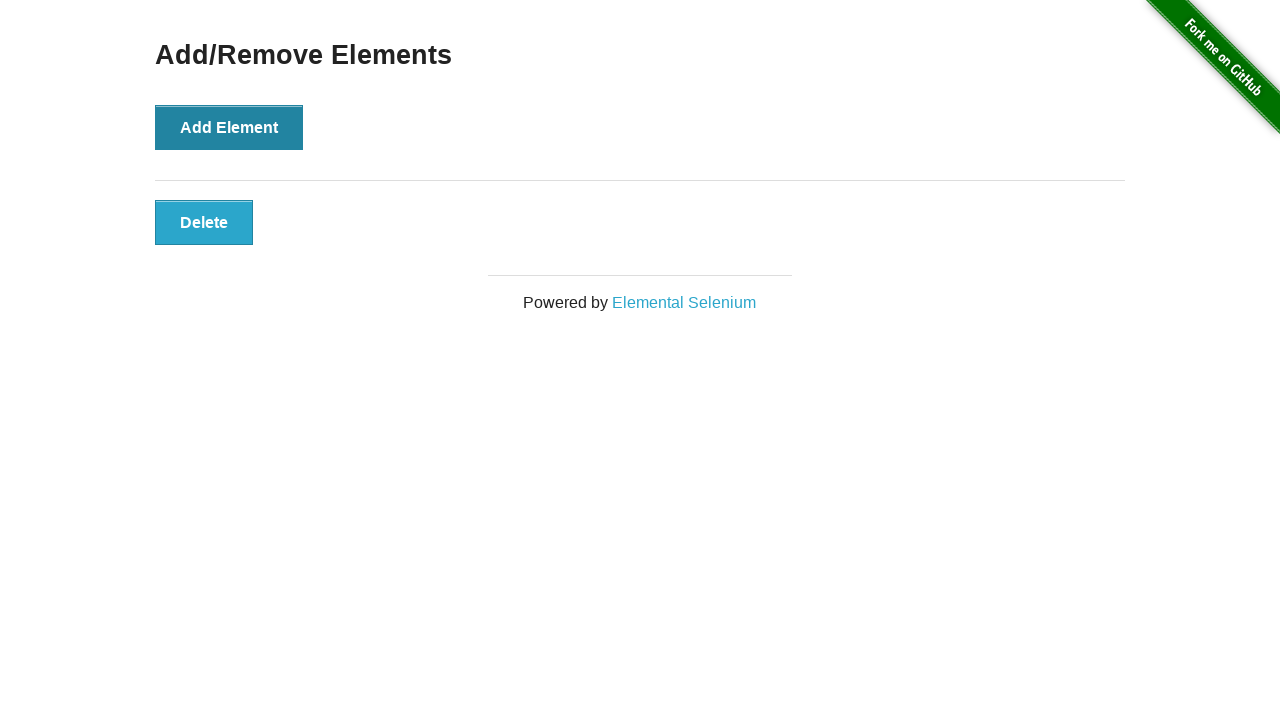